Tests the account registration flow on an OpenCart e-commerce site by filling out the registration form with user details (first name, last name, email, telephone, password) and submitting it.

Starting URL: https://naveenautomationlabs.com/opencart/index.php?route=account/register

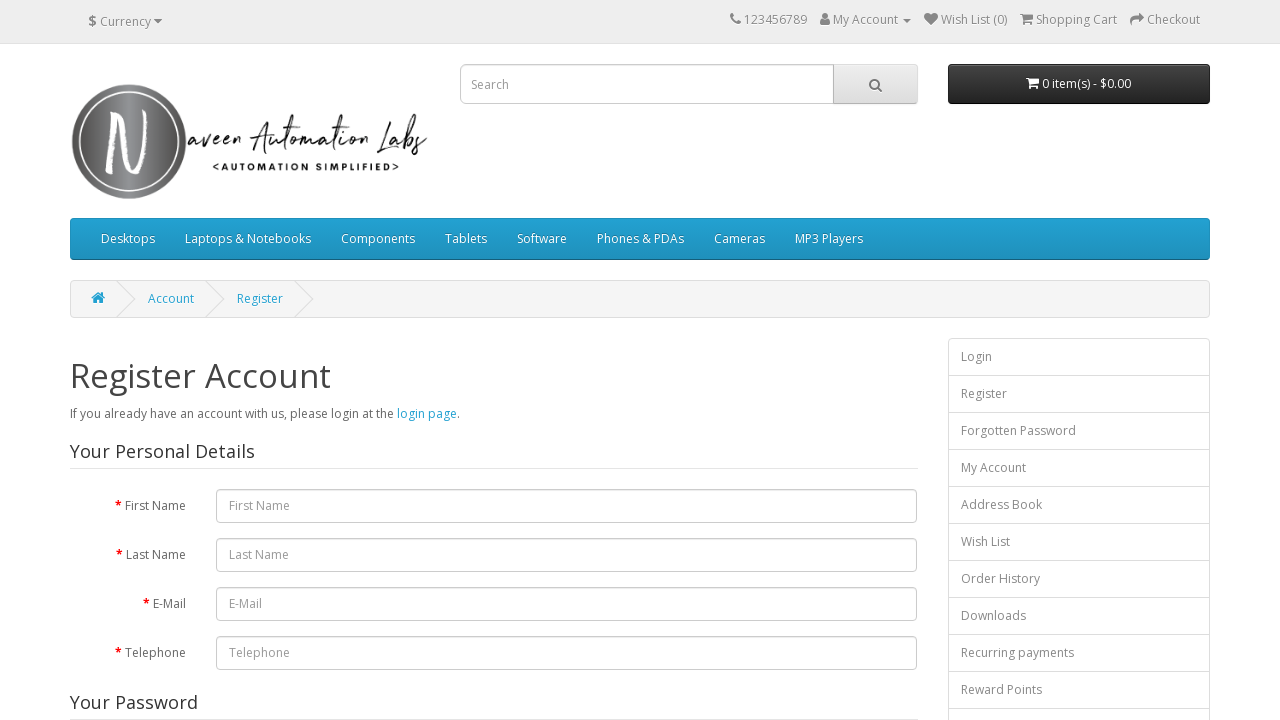

Filled first name field with 'My Test User' on #input-firstname
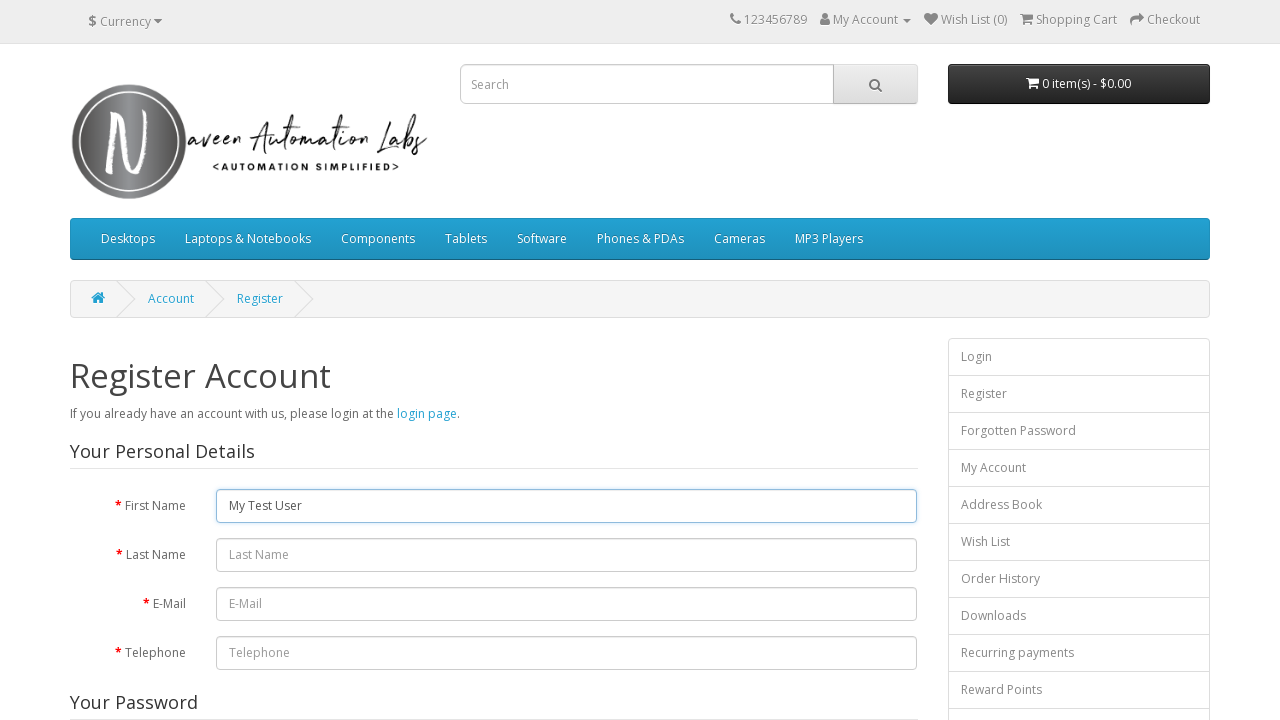

Filled last name field with 'User 129' on #input-lastname
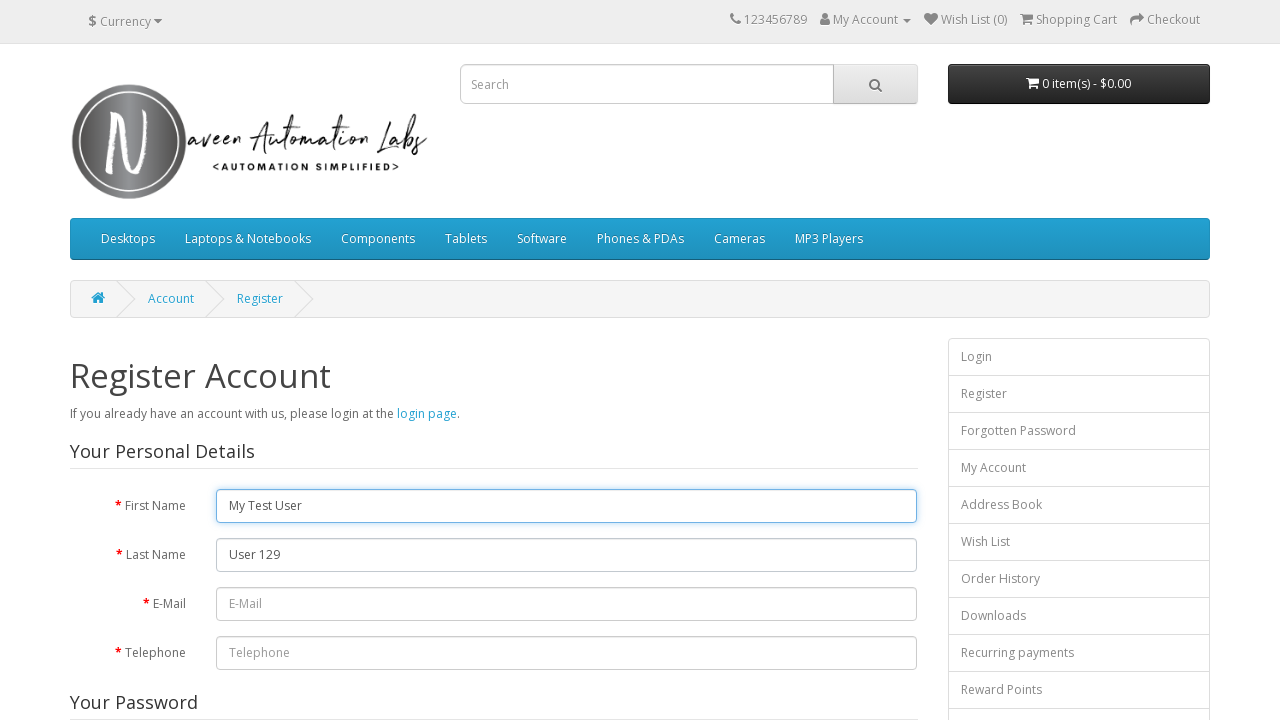

Filled email field with 'mytestuser129@opencart.com' on #input-email
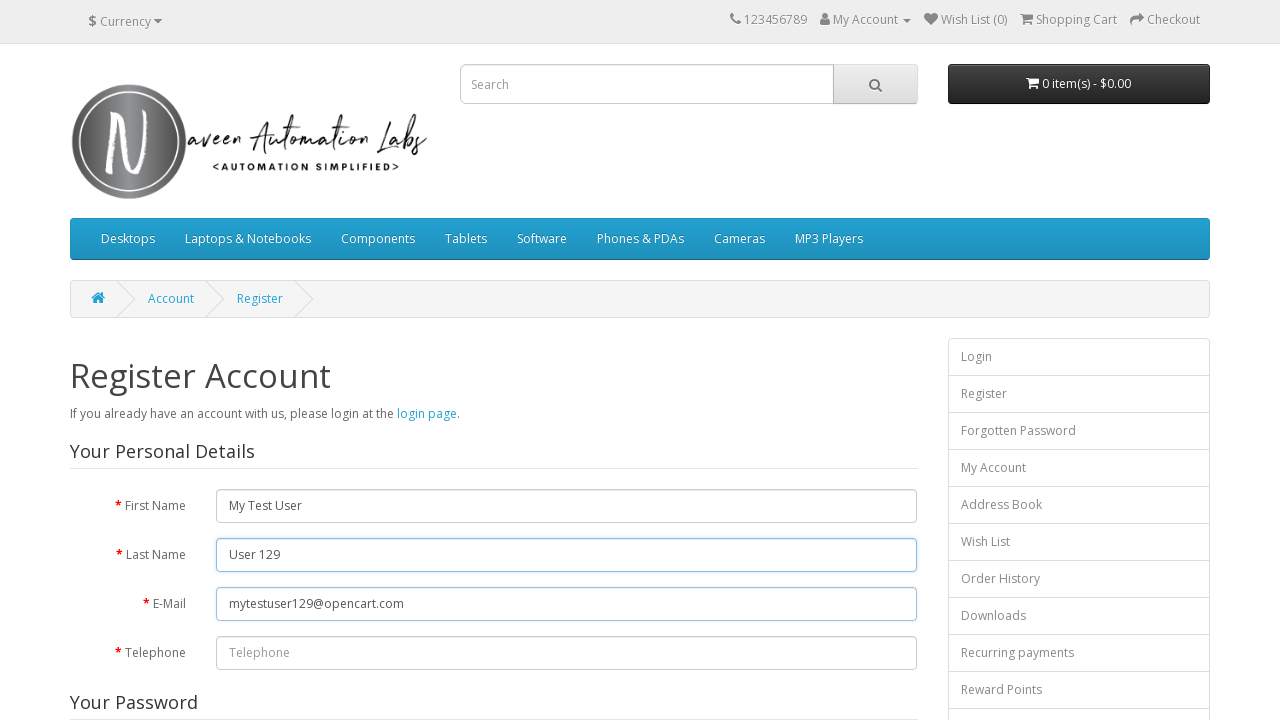

Filled telephone field with '0123456789' on #input-telephone
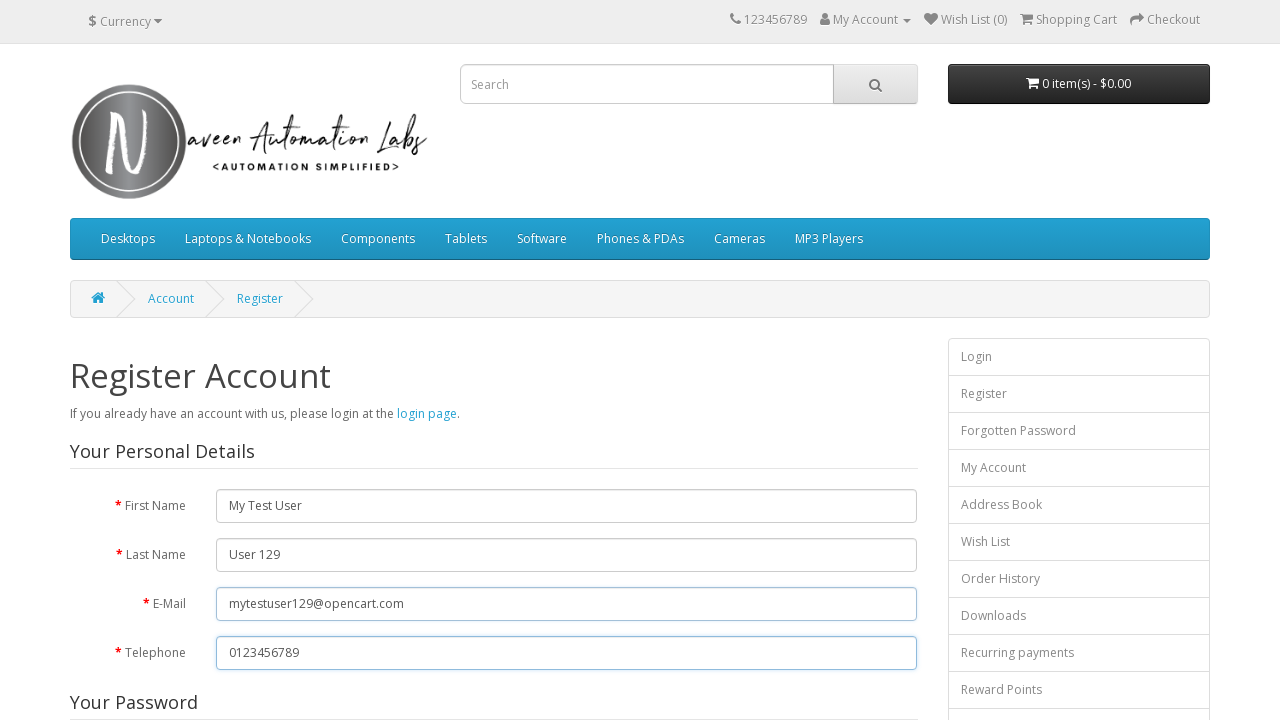

Filled password field with 'playwright@123' on #input-password
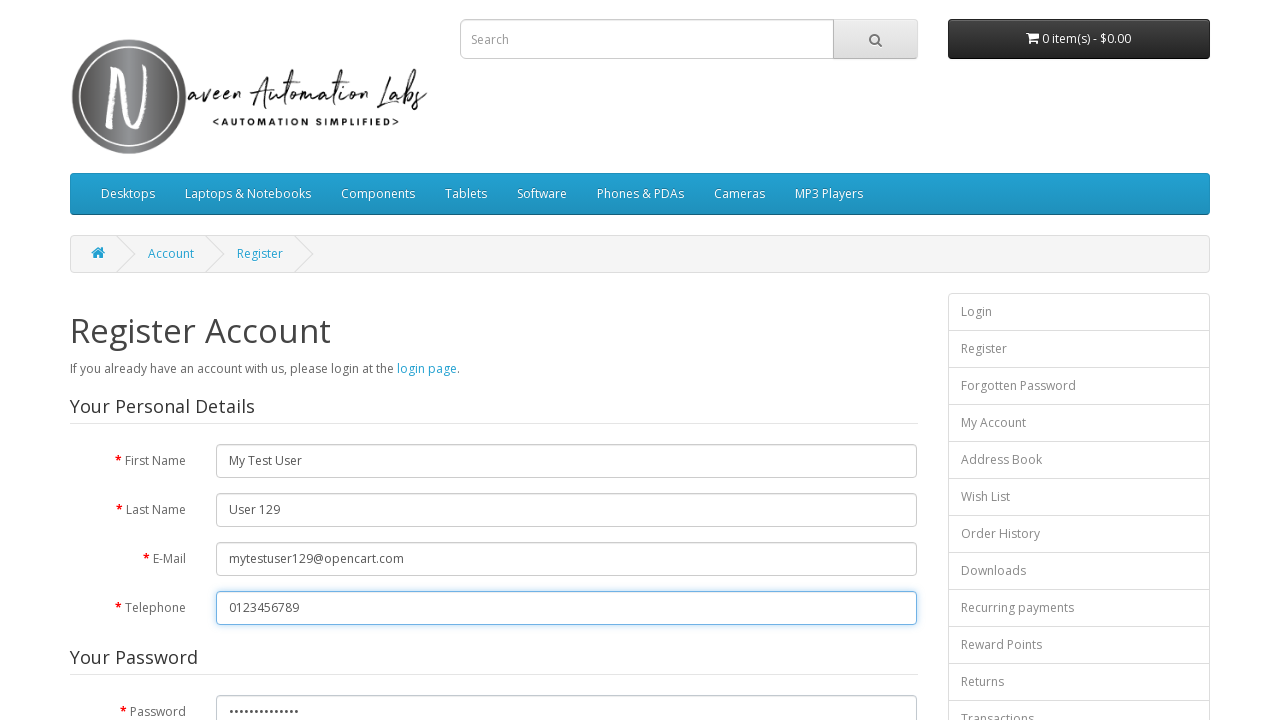

Filled confirm password field with 'playwright@123' on #input-confirm
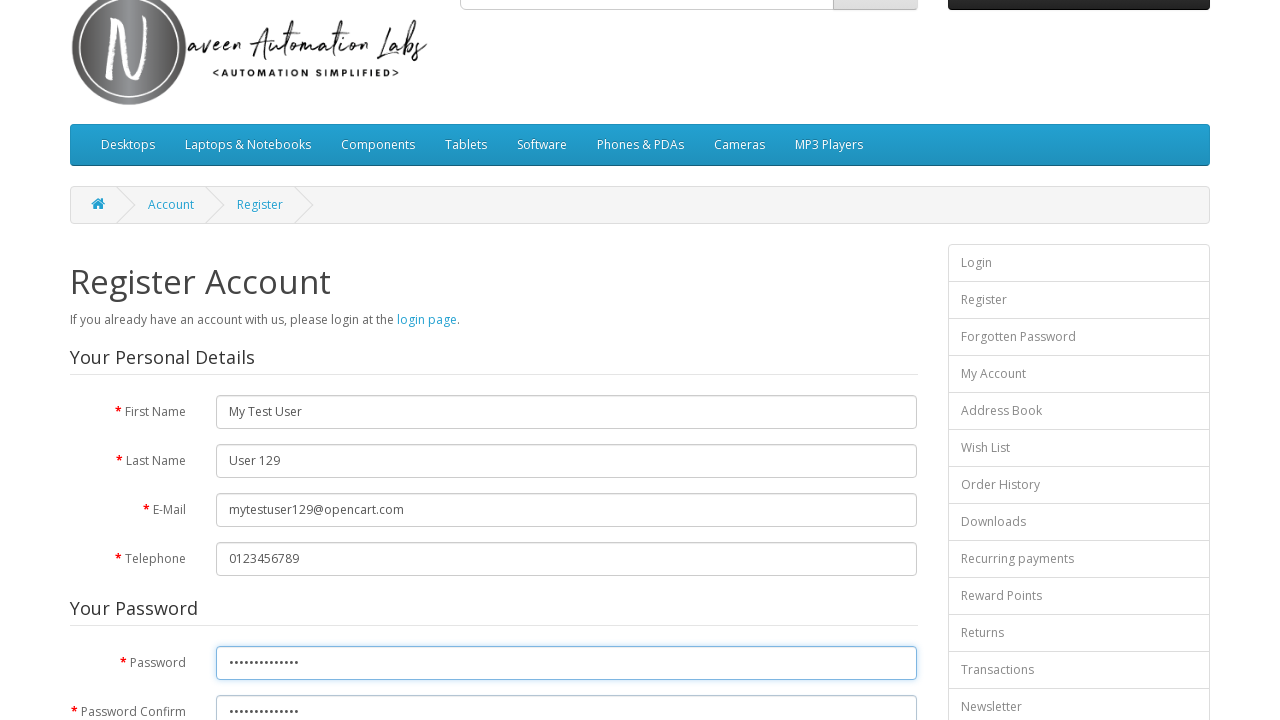

Clicked privacy policy agreement checkbox at (825, 424) on [name='agree']
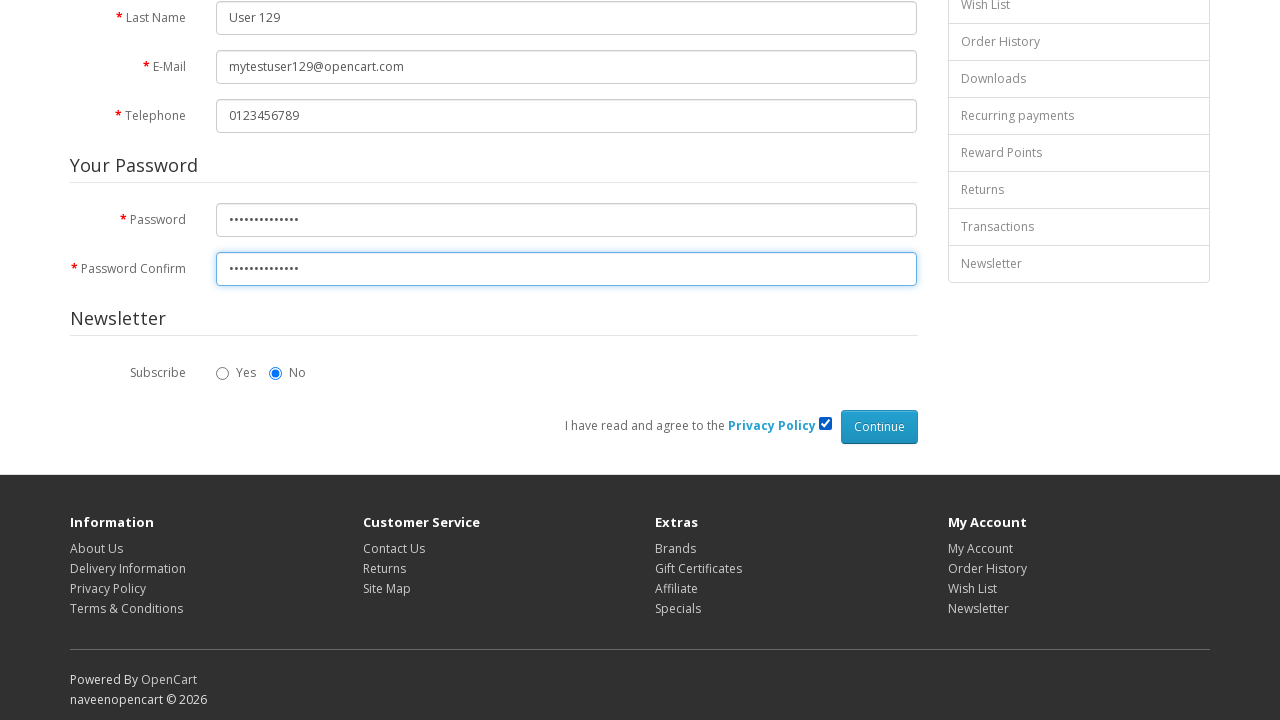

Clicked Continue button to submit registration form at (879, 427) on [value='Continue']
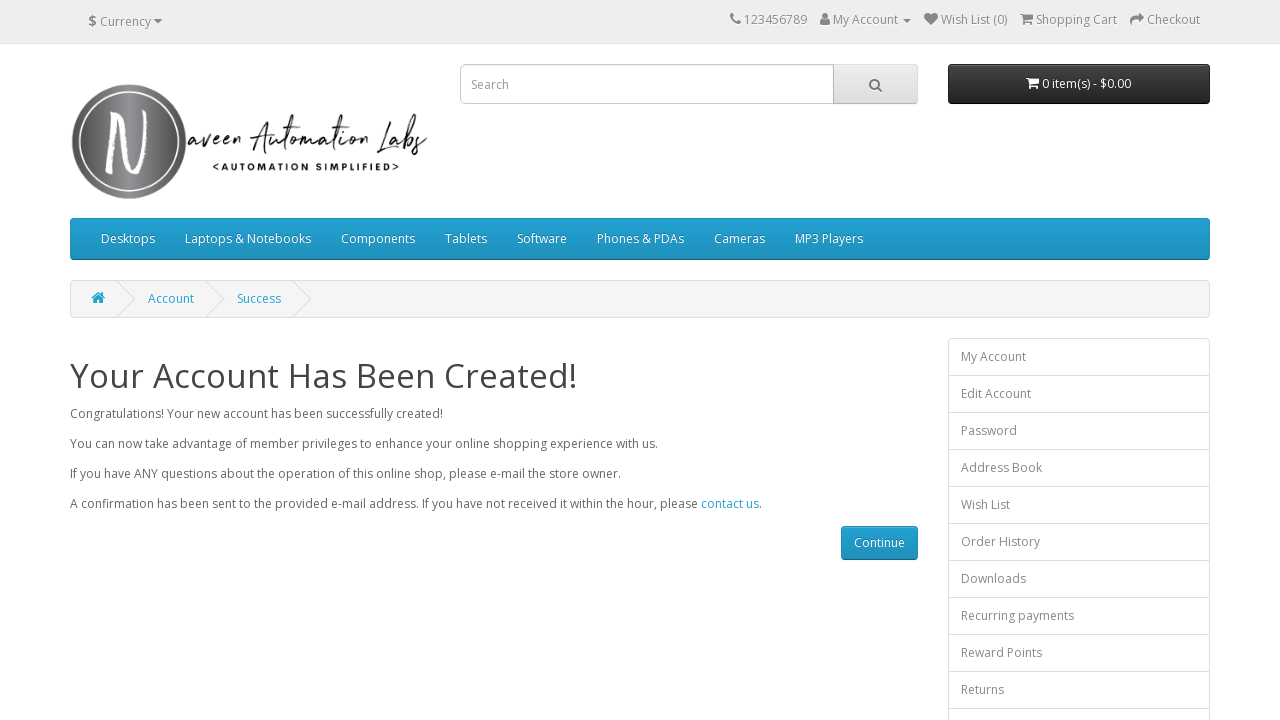

Registration form submitted and page loaded successfully
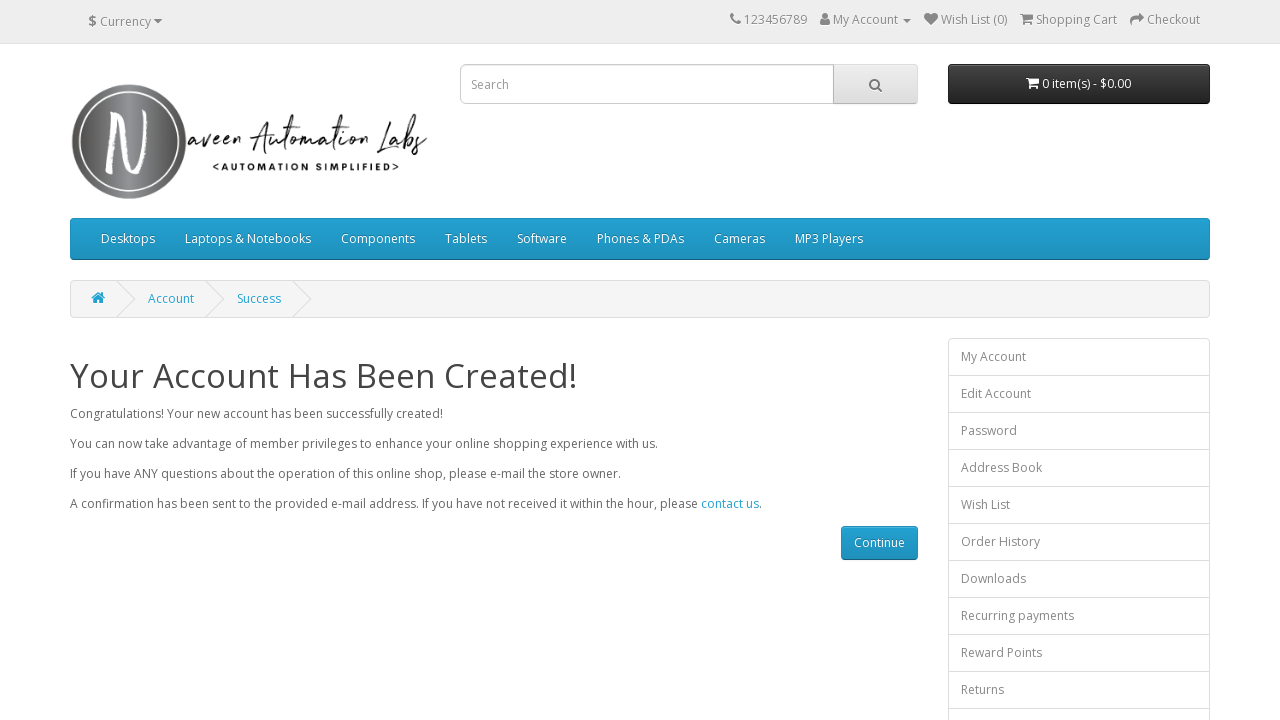

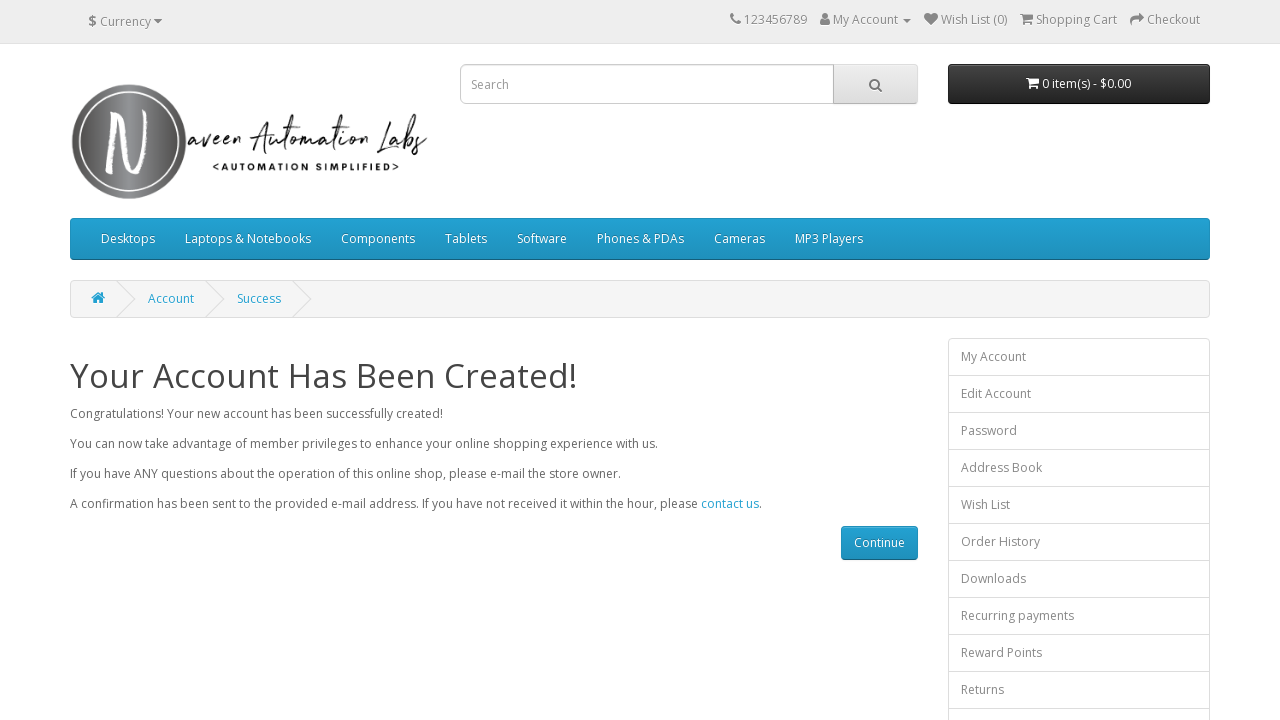